Tests radio button interaction on a demo page by clicking the "Impressive" radio button using JavaScript executor and verifying the selection

Starting URL: https://demoqa.com/radio-button

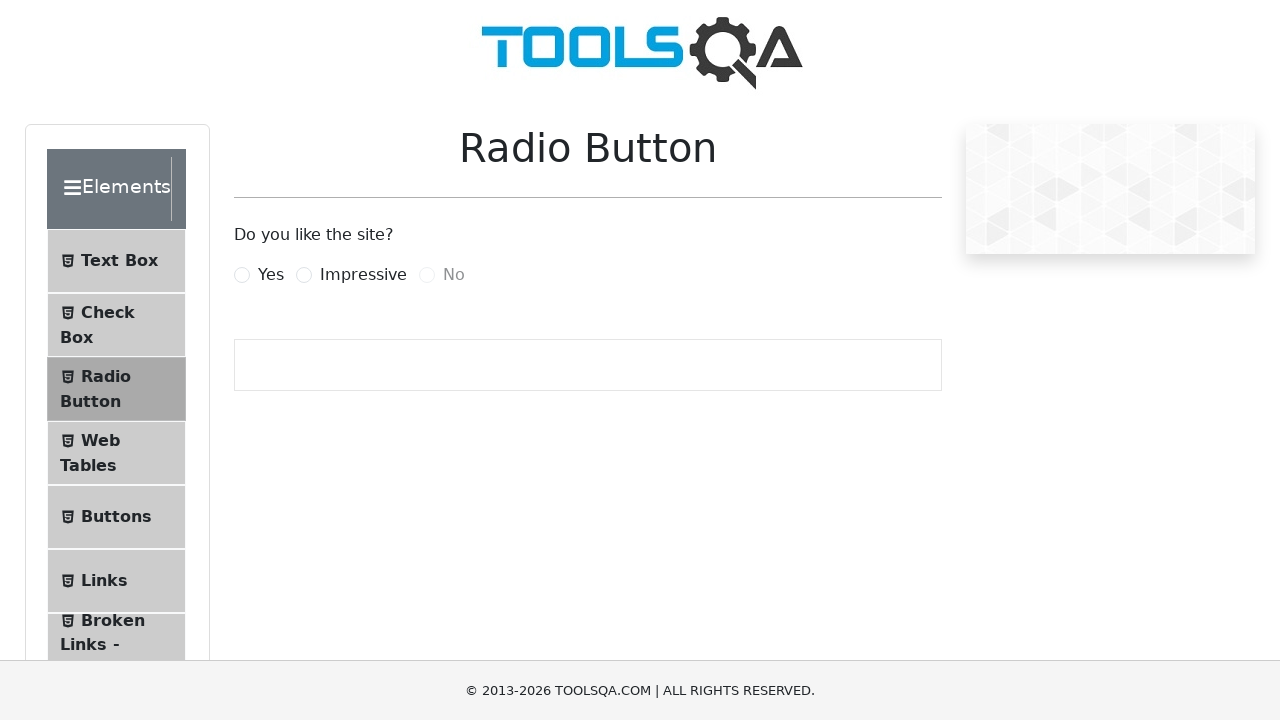

Clicked 'Impressive' radio button using JavaScript executor
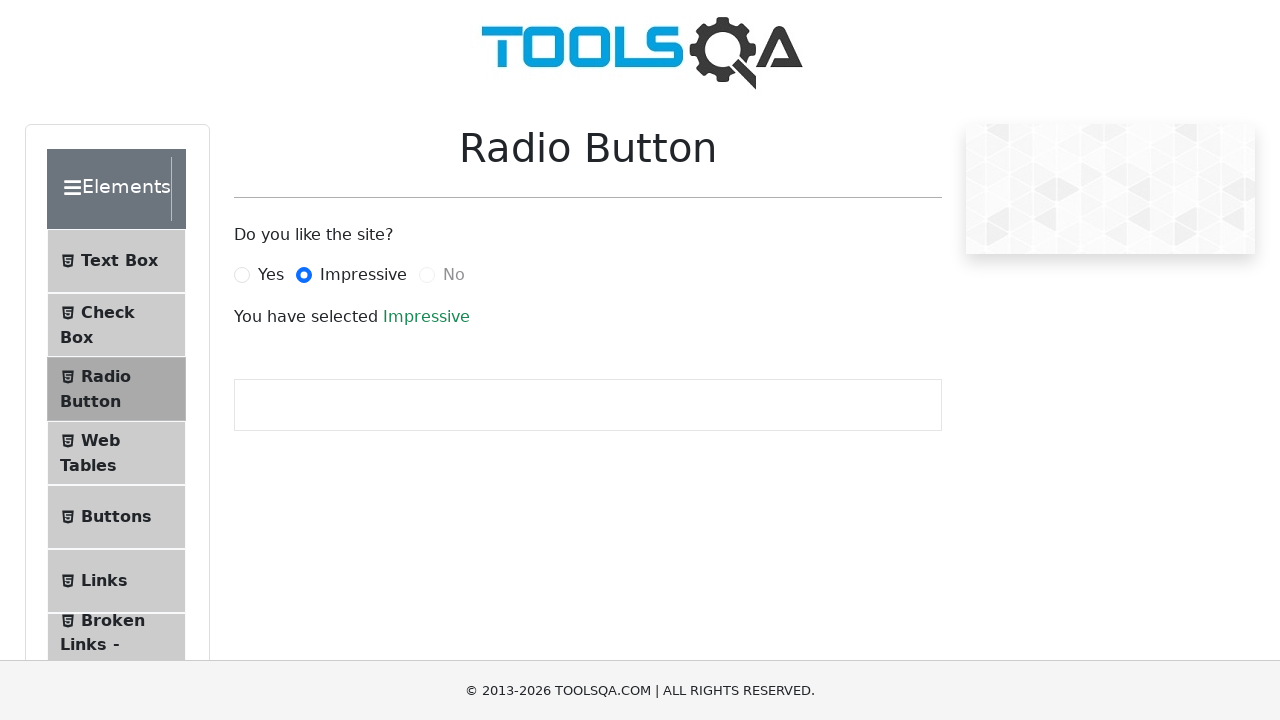

Success message appeared after selecting 'Impressive' radio button
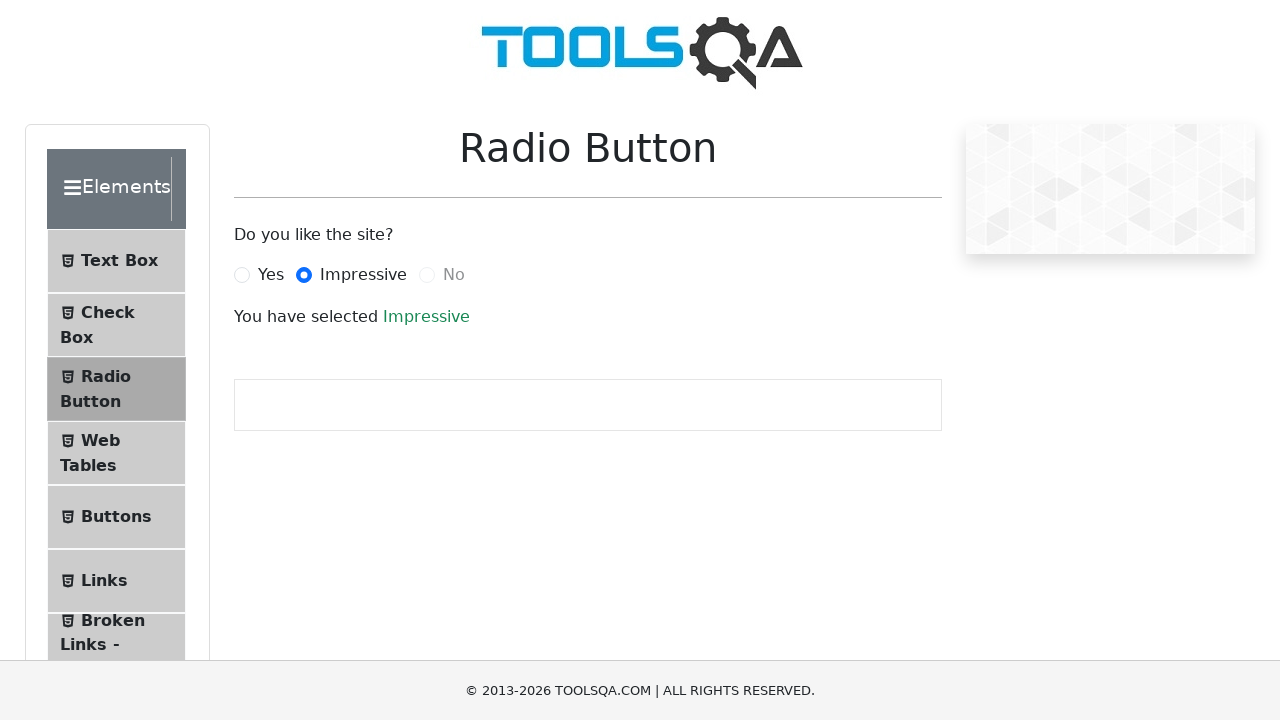

Verified that 'No' radio button is disabled
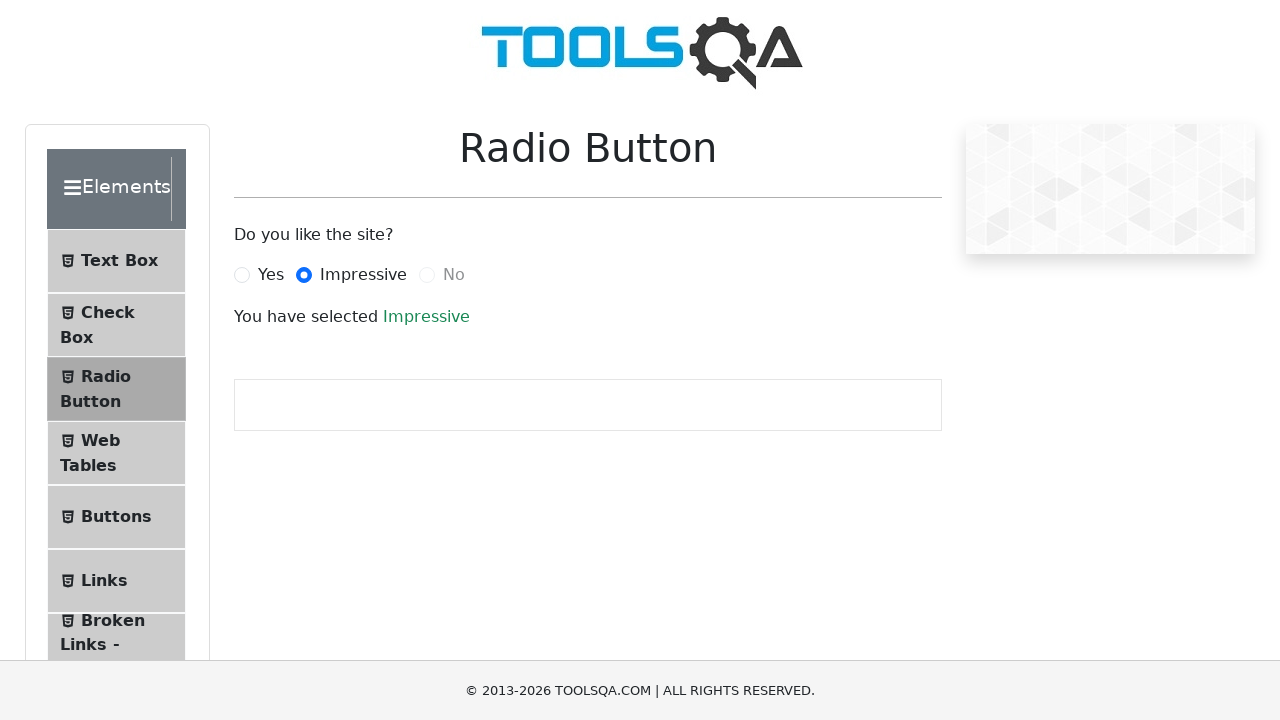

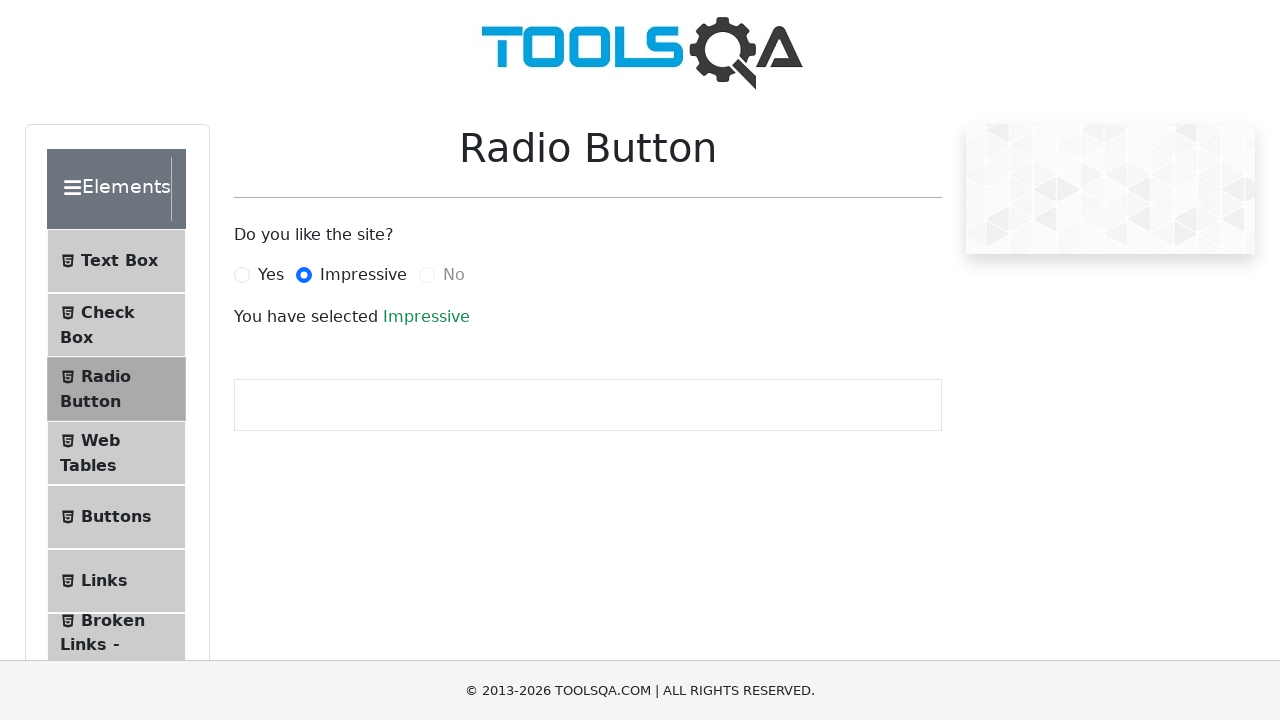